Tests JavaScript execution by scrolling the page and filling multiple text areas including a disabled input box

Starting URL: http://omayo.blogspot.com/

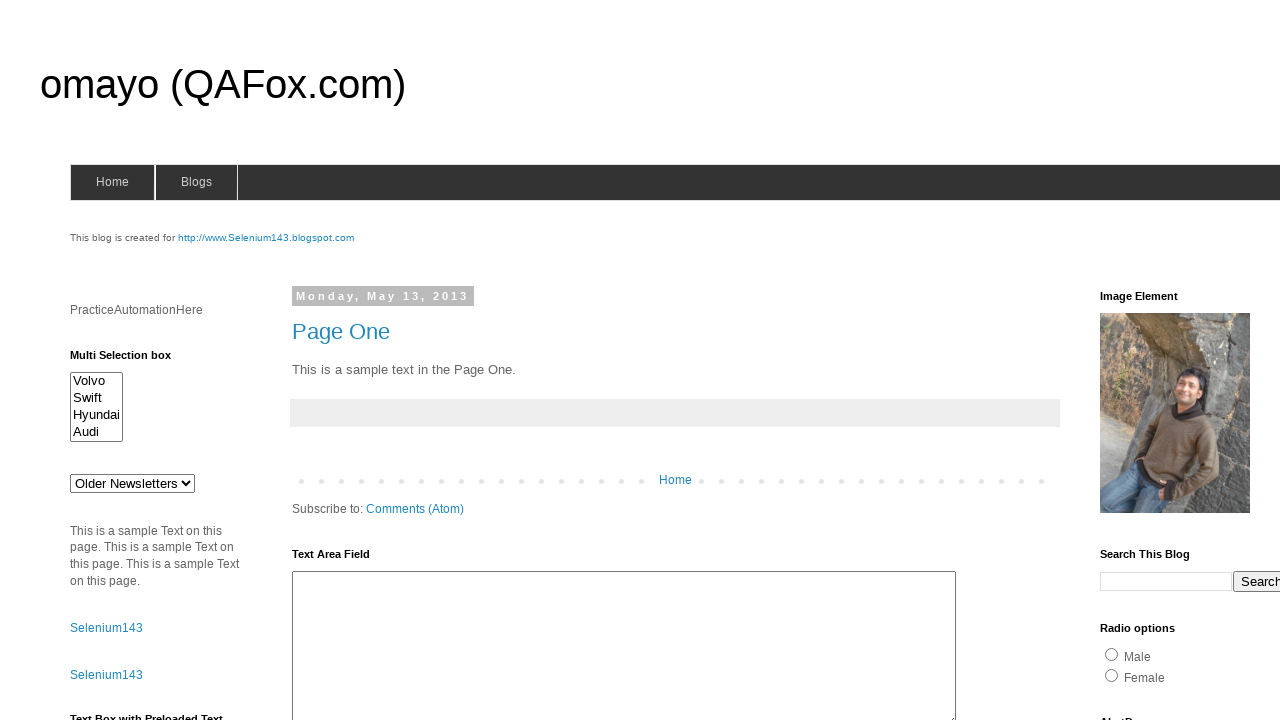

Scrolled page down by 250 pixels
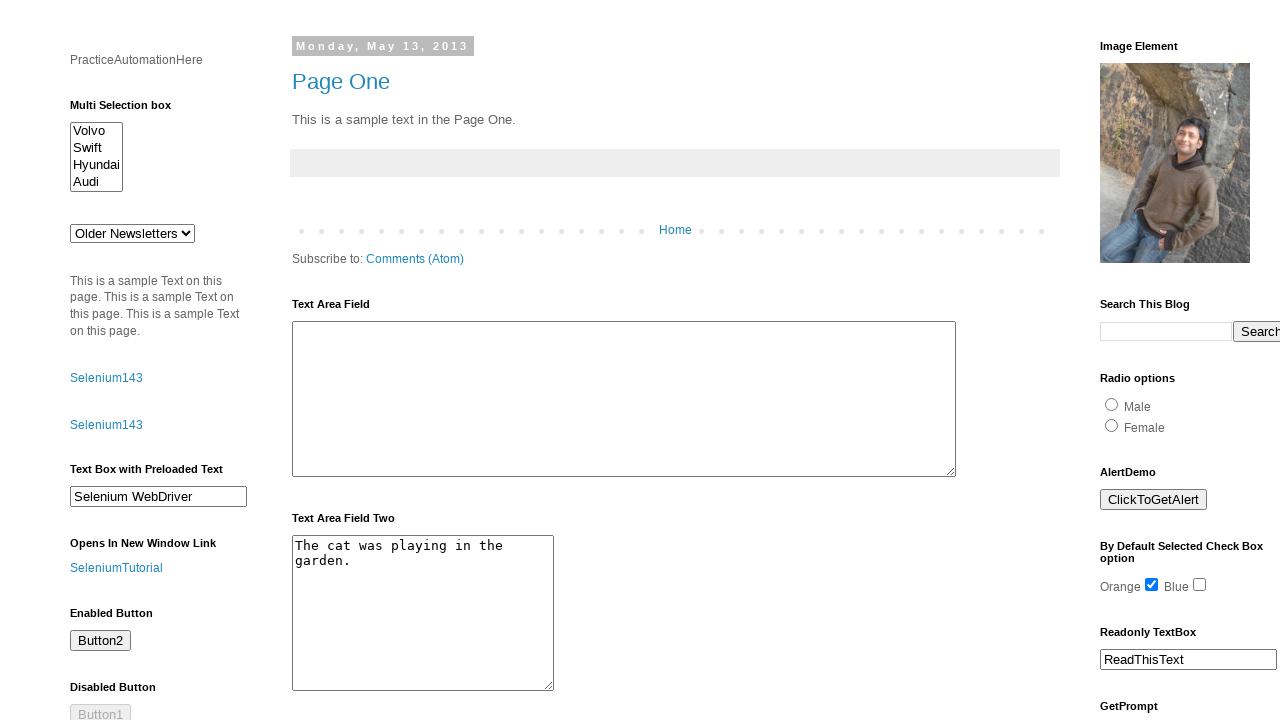

Filled first textarea with 'Hey here it is the text' on #ta1
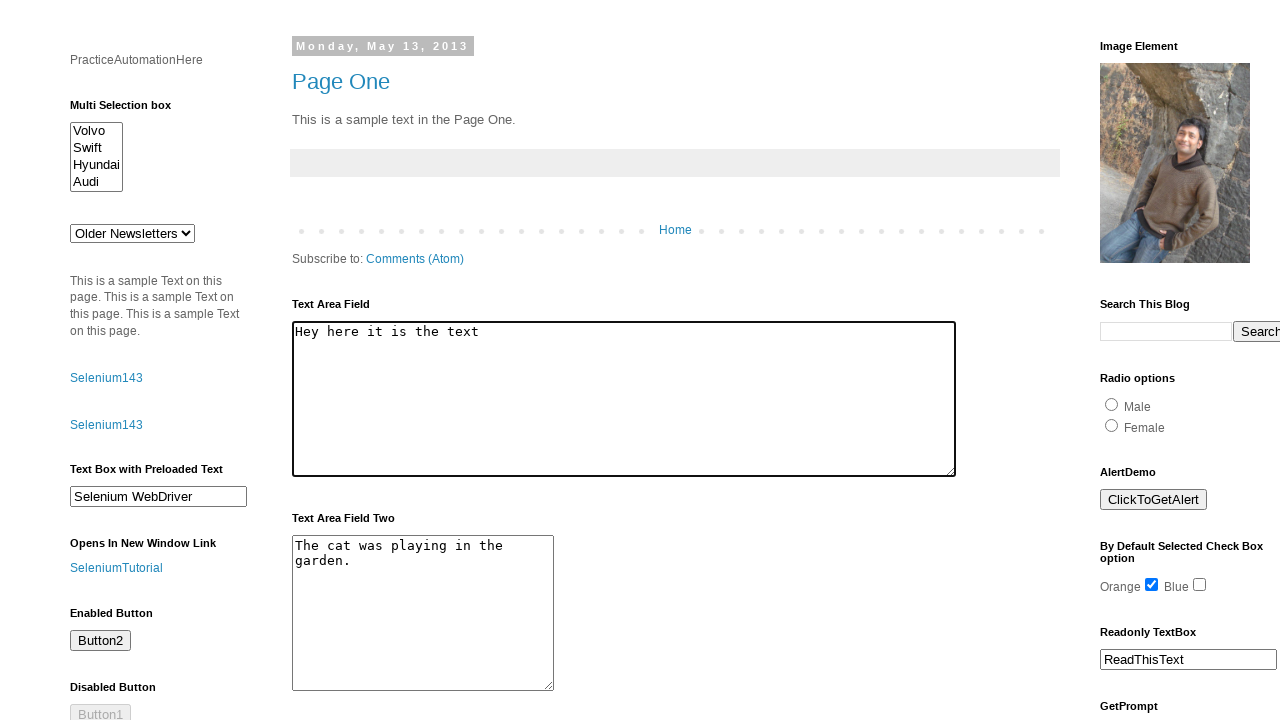

Scrolled page down by another 250 pixels
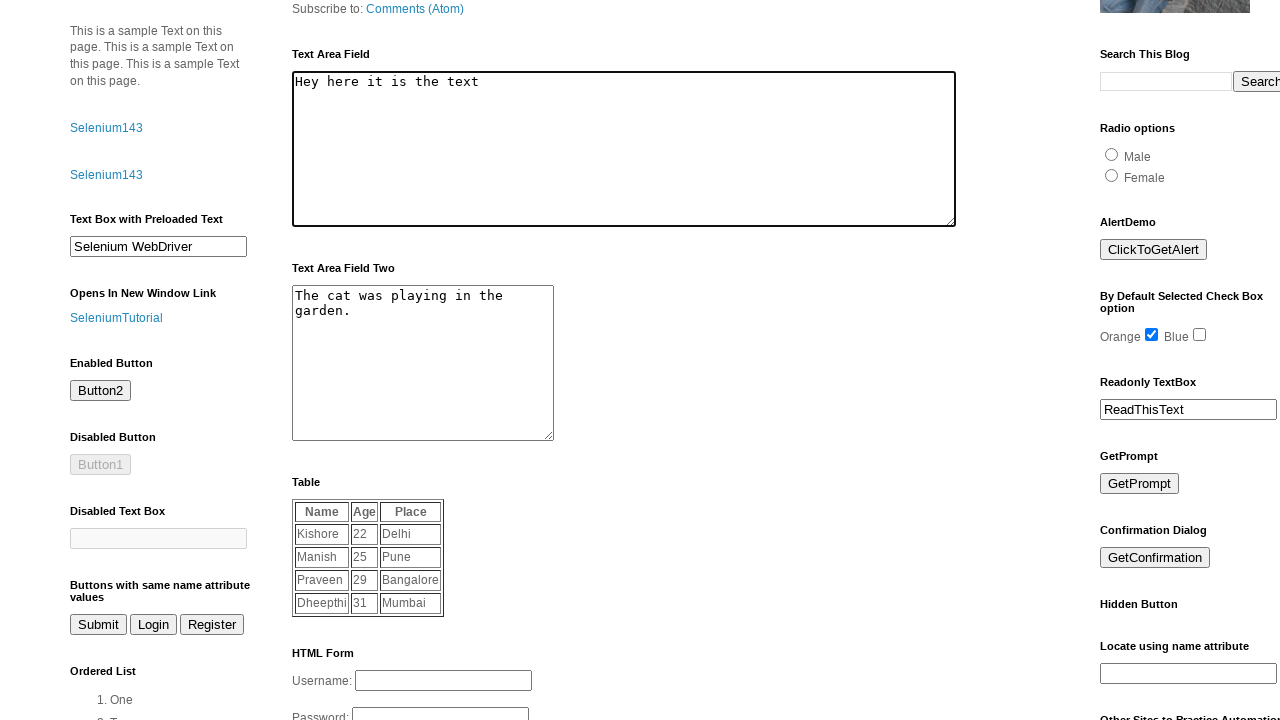

Filled second textarea with 'My name is Simon' on textarea >> nth=1
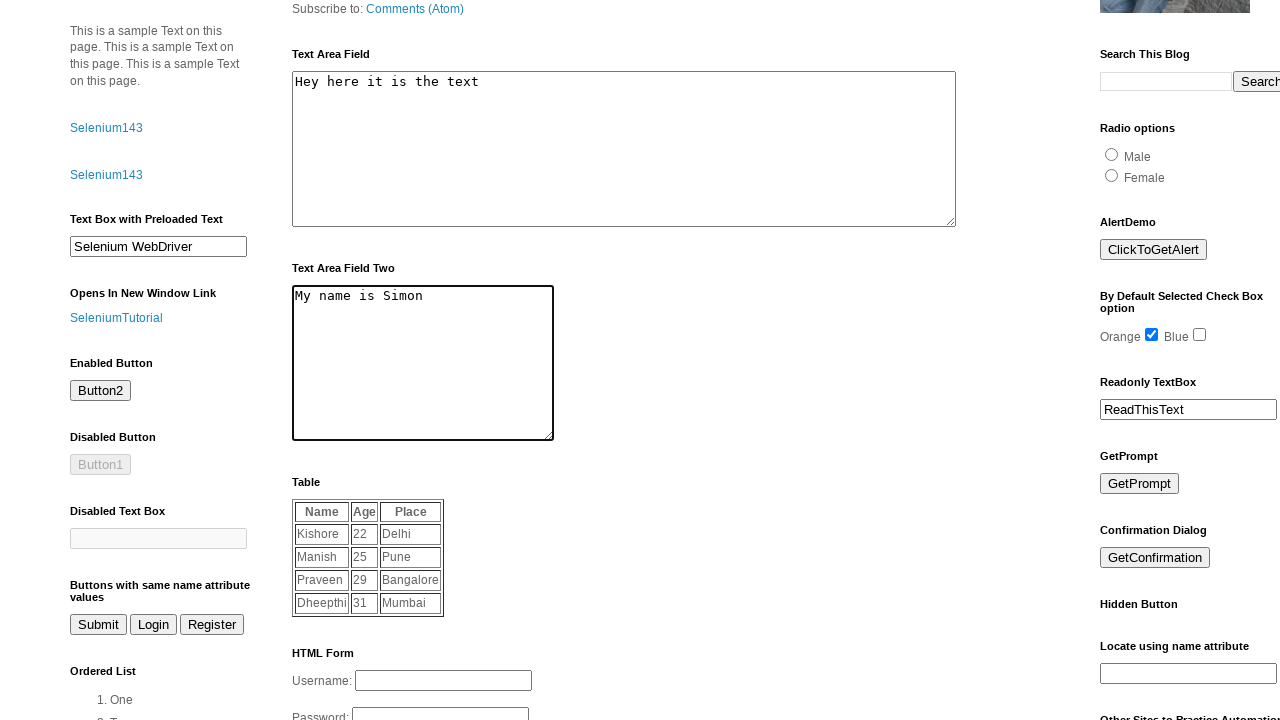

Set value on disabled input field to ' typing' using JavaScript
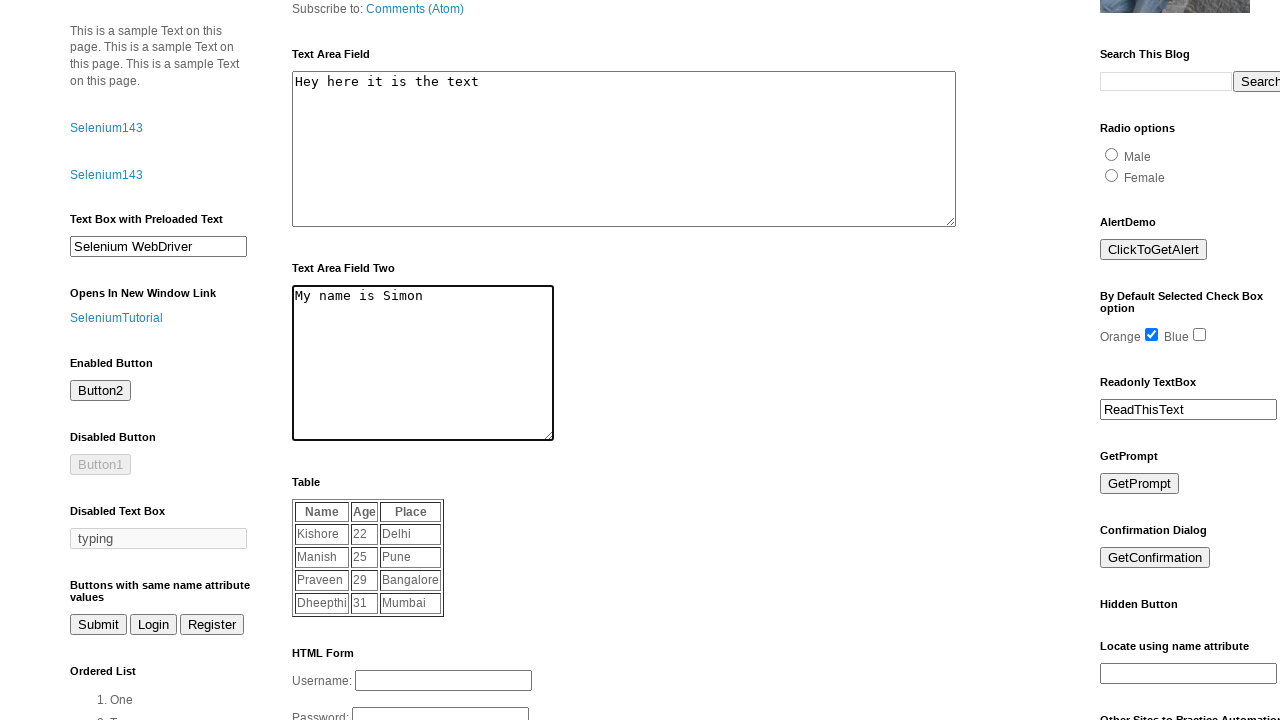

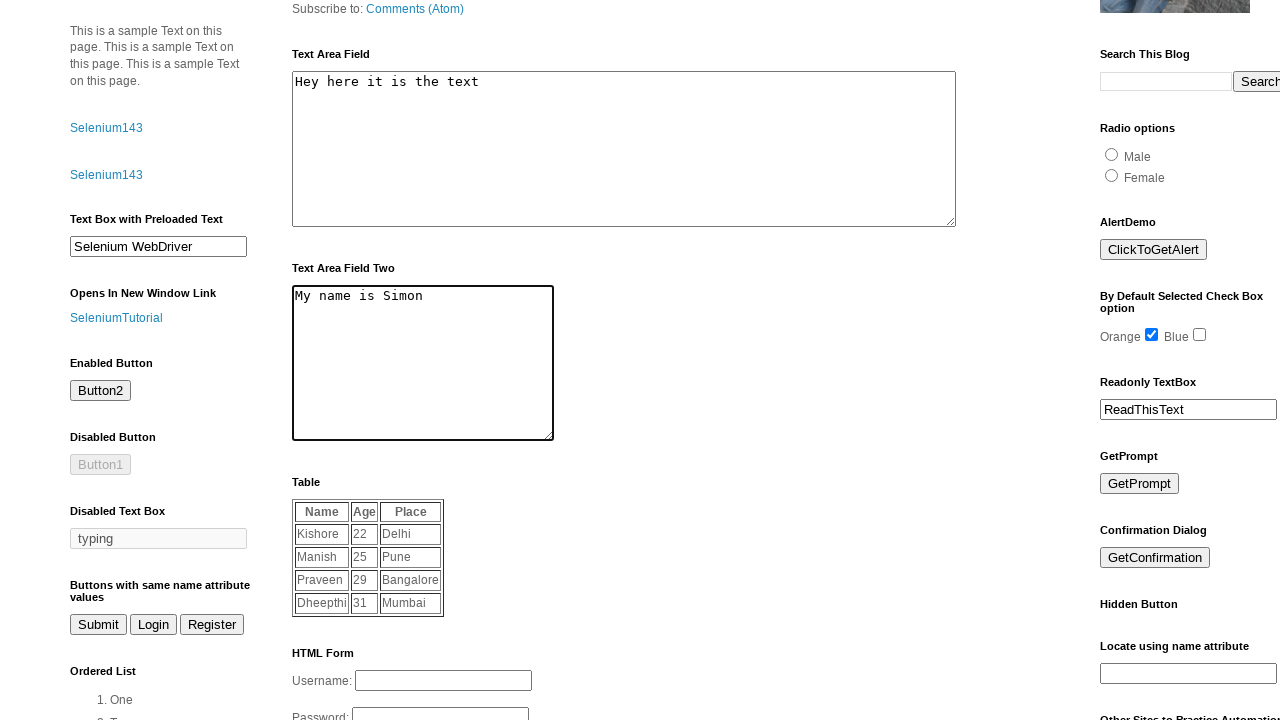